Tests clearing the complete state of all items by checking and unchecking toggle-all

Starting URL: https://demo.playwright.dev/todomvc

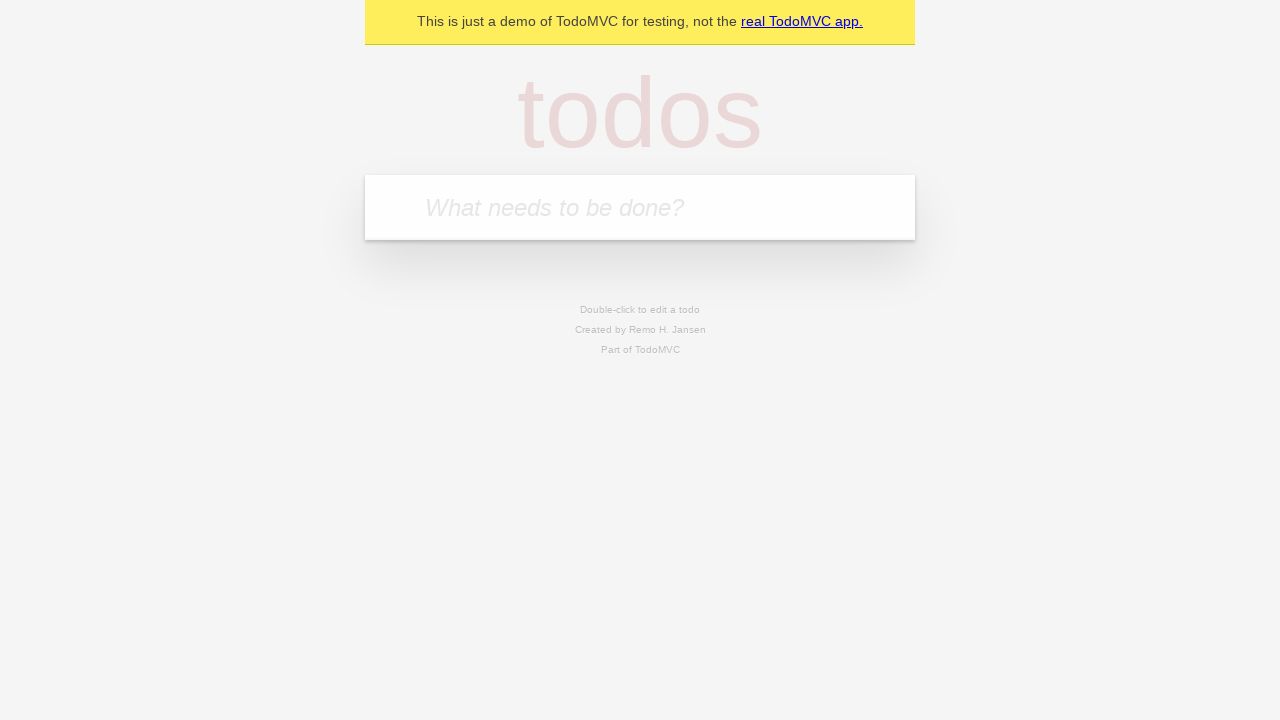

Filled new todo field with 'buy some cheese' on .new-todo
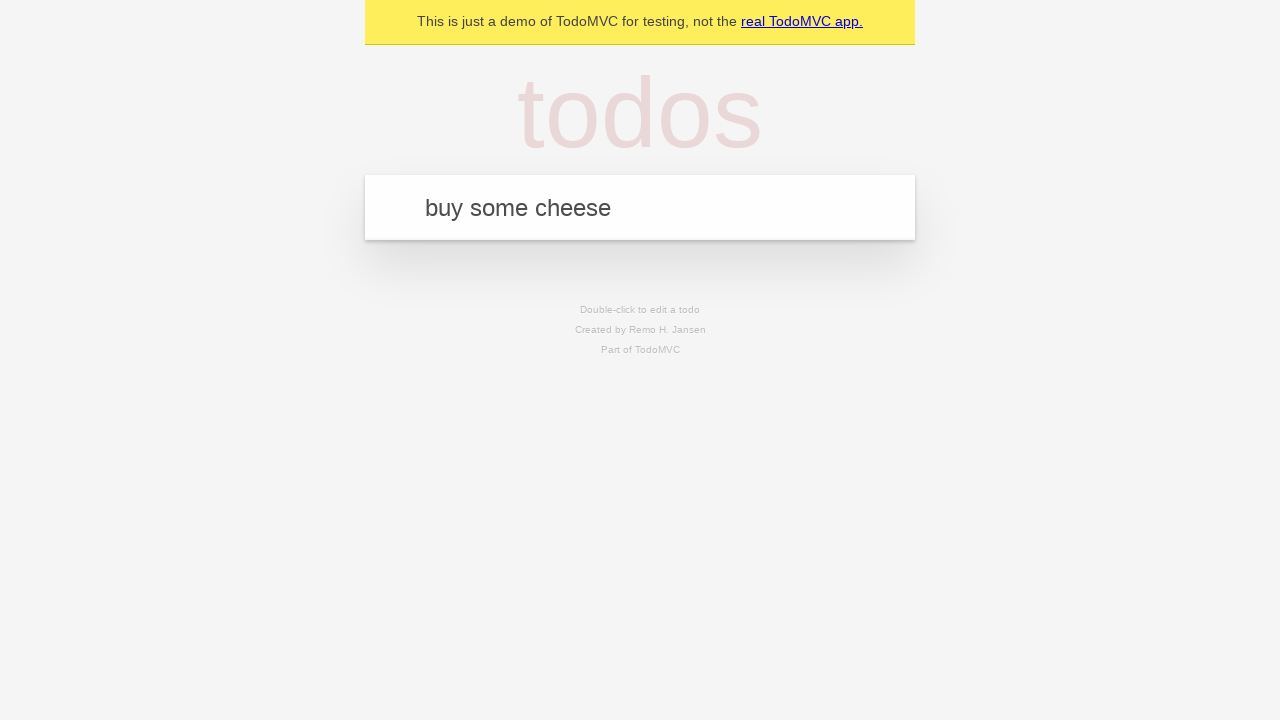

Pressed Enter to create first todo on .new-todo
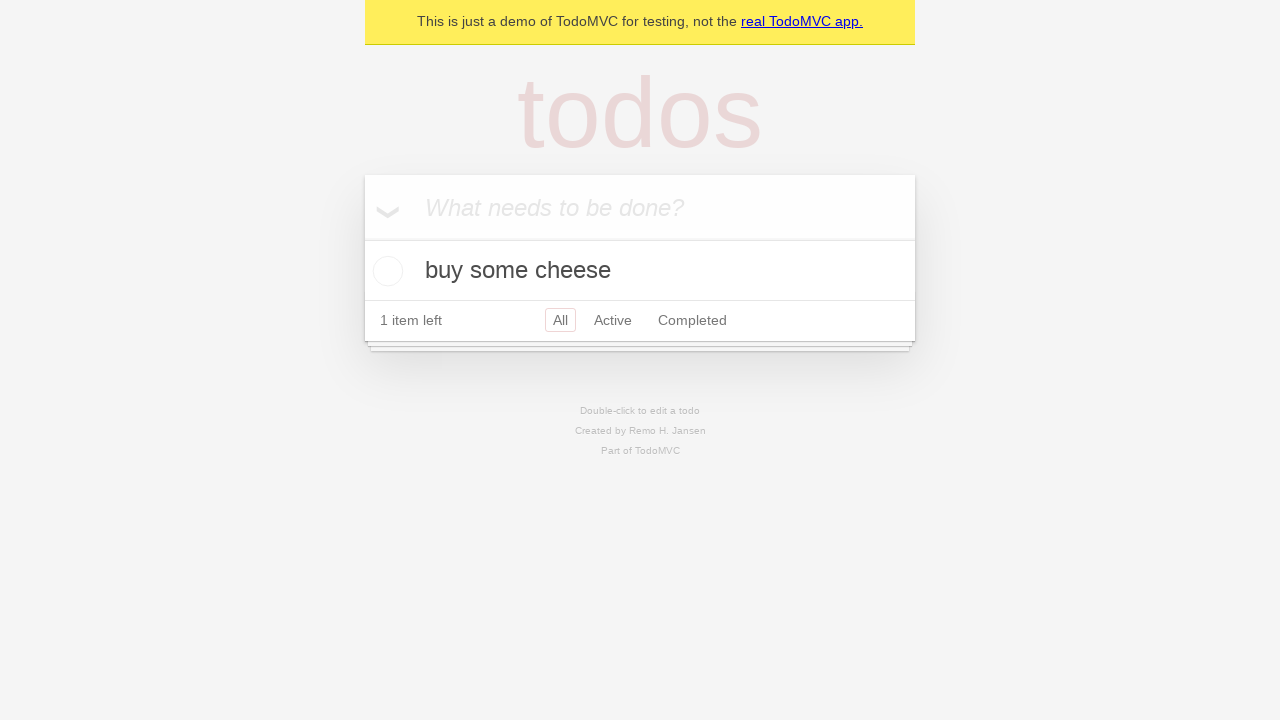

Filled new todo field with 'feed the cat' on .new-todo
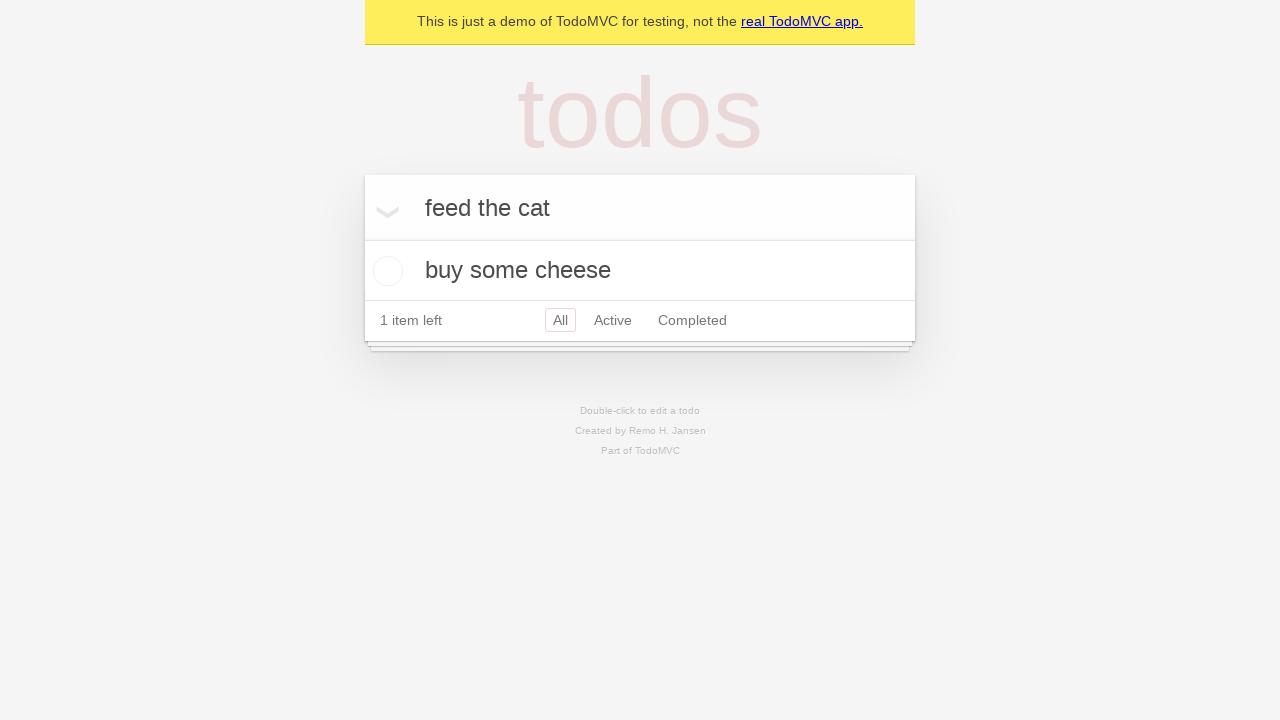

Pressed Enter to create second todo on .new-todo
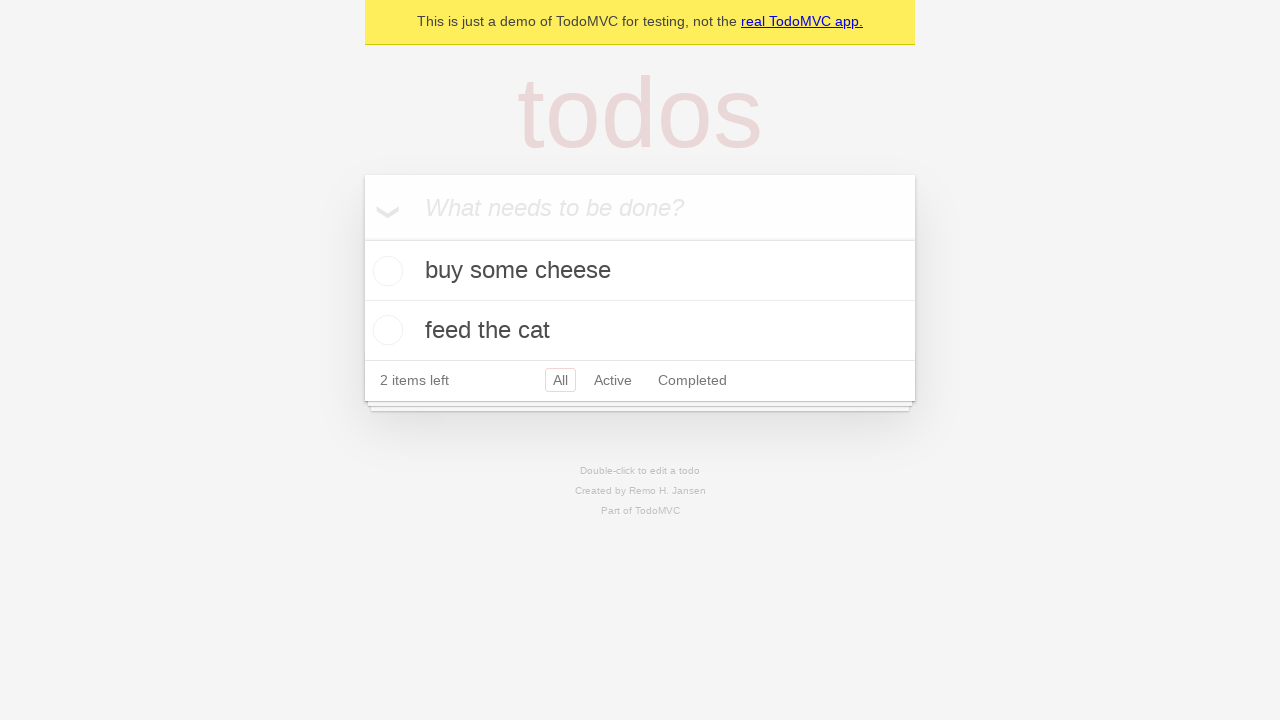

Filled new todo field with 'book a doctors appointment' on .new-todo
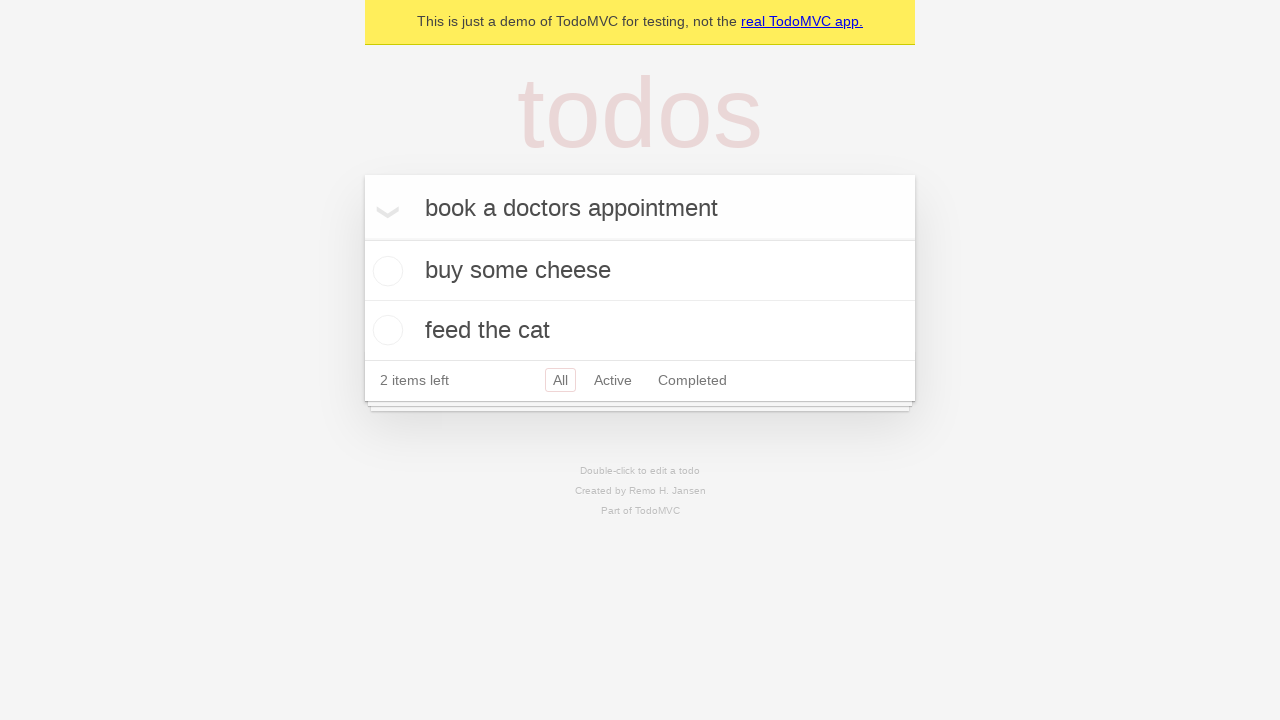

Pressed Enter to create third todo on .new-todo
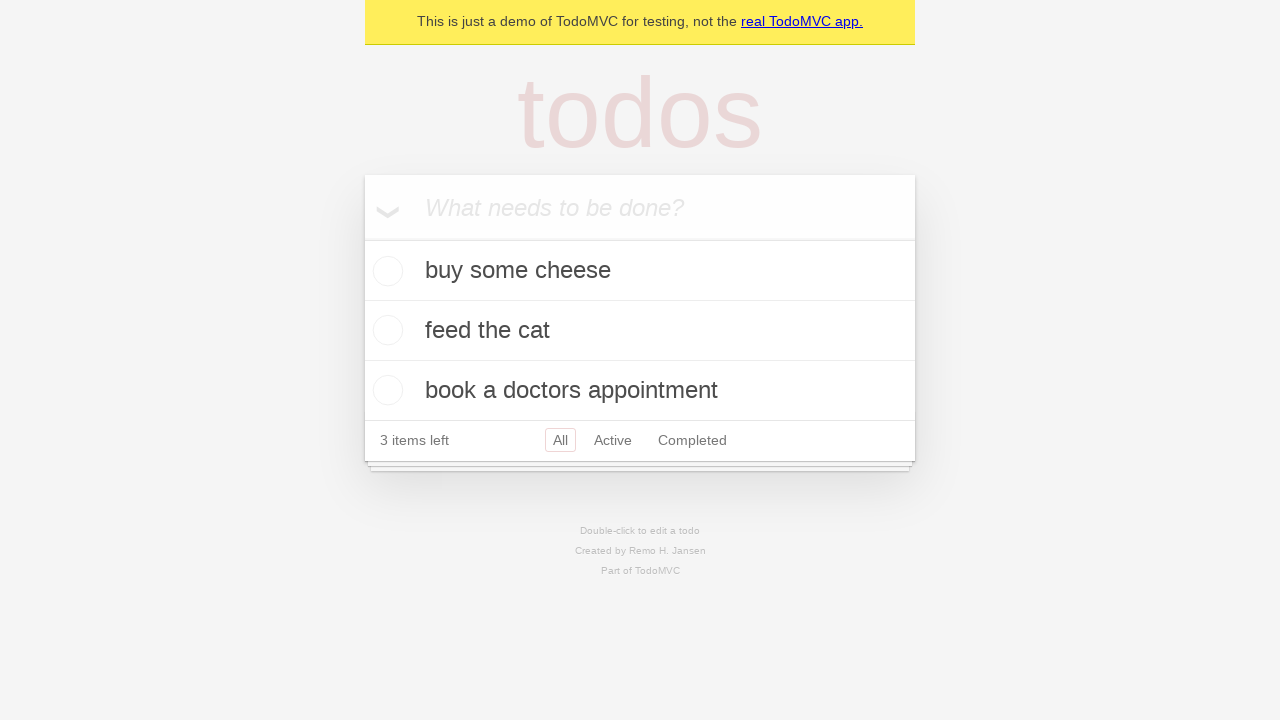

Clicked toggle-all to mark all todos as complete at (362, 238) on .toggle-all
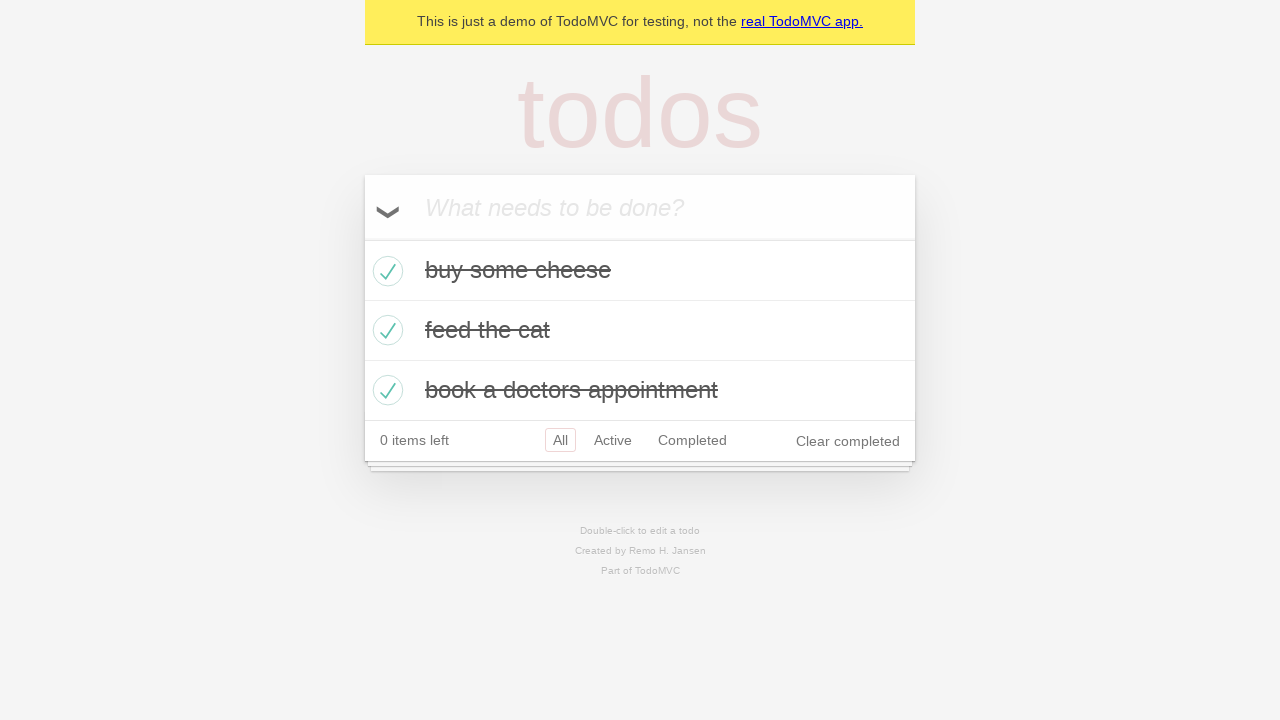

Clicked toggle-all to uncheck all todos and clear complete state at (362, 238) on .toggle-all
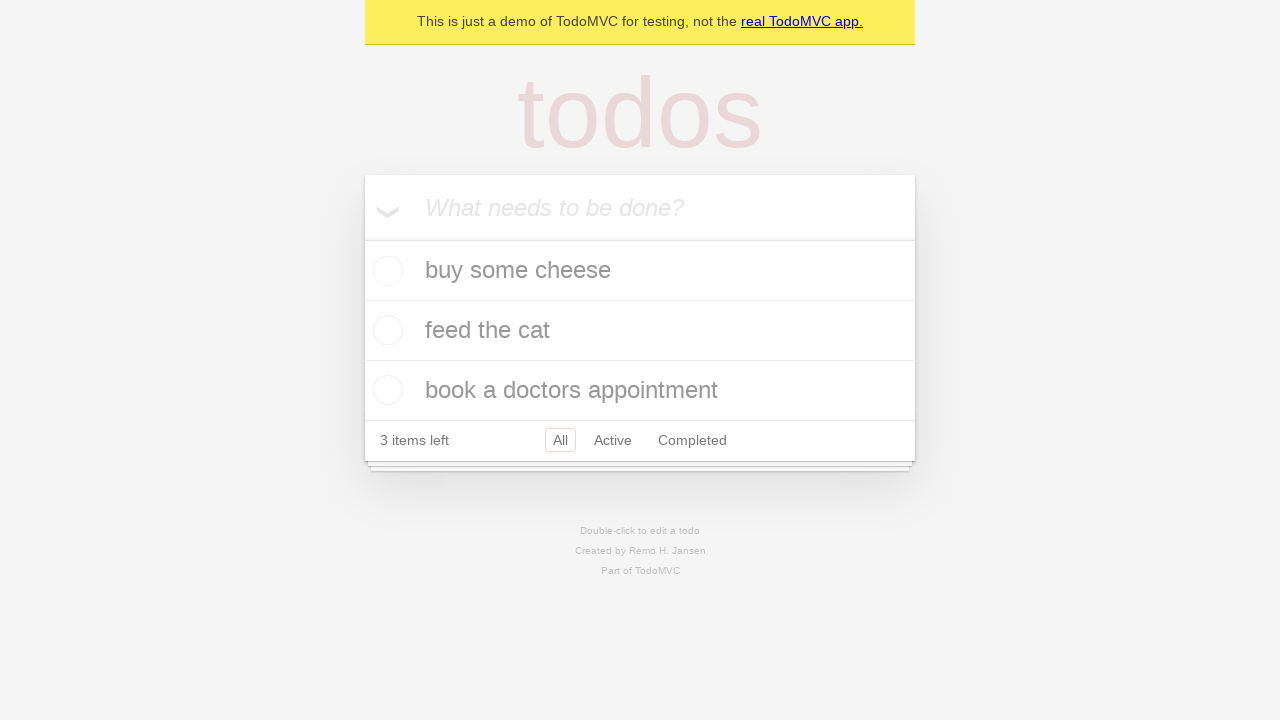

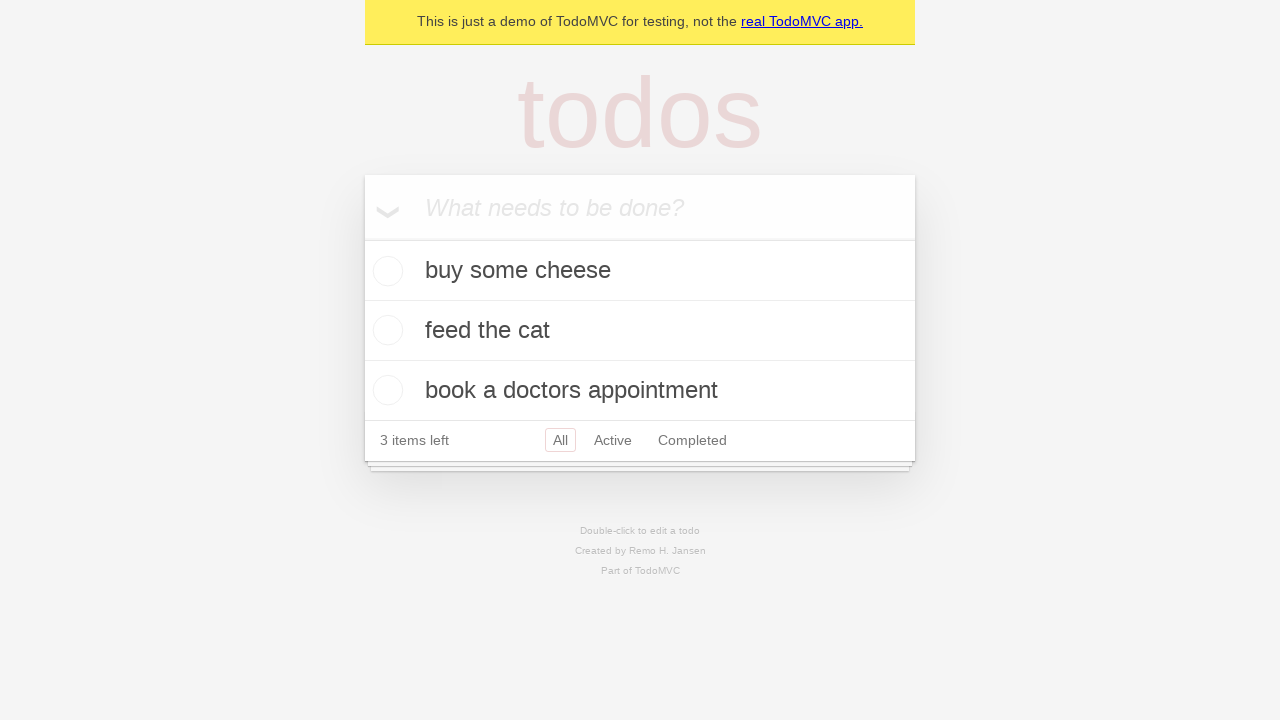